Tests editing a todo item by double-clicking and changing the text

Starting URL: https://demo.playwright.dev/todomvc

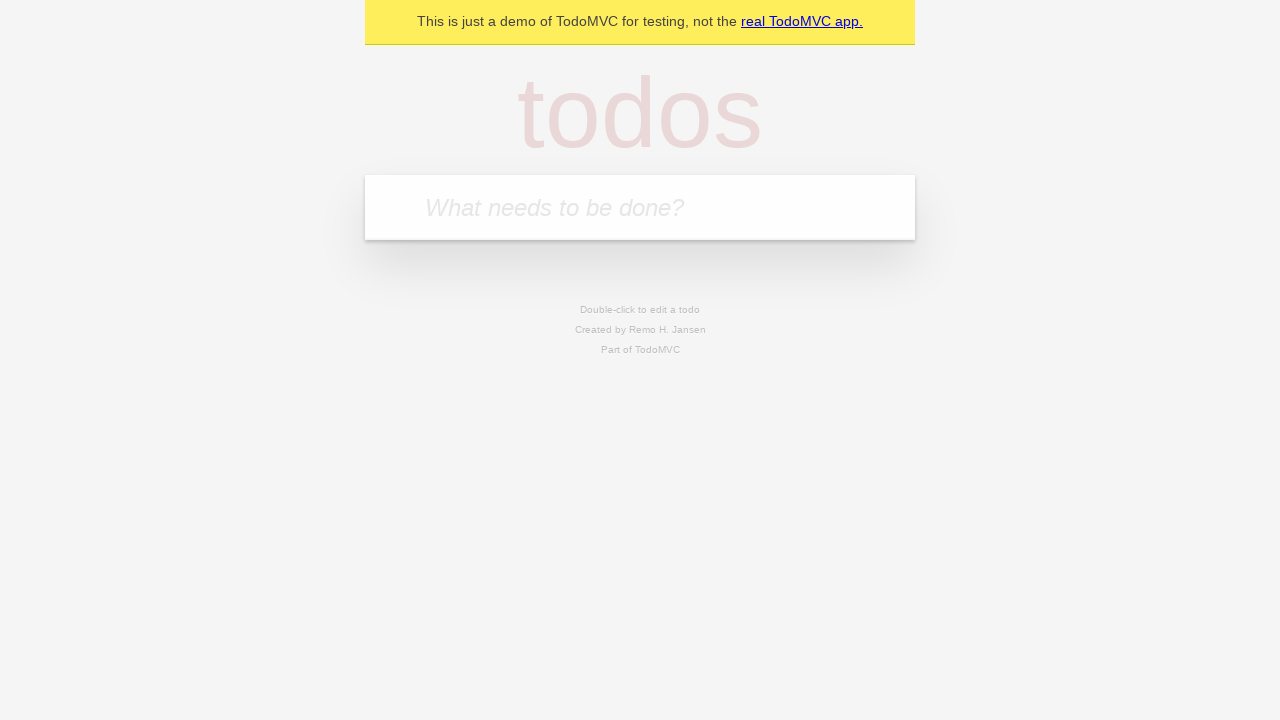

Filled new todo field with 'buy some cheese' on internal:attr=[placeholder="What needs to be done?"i]
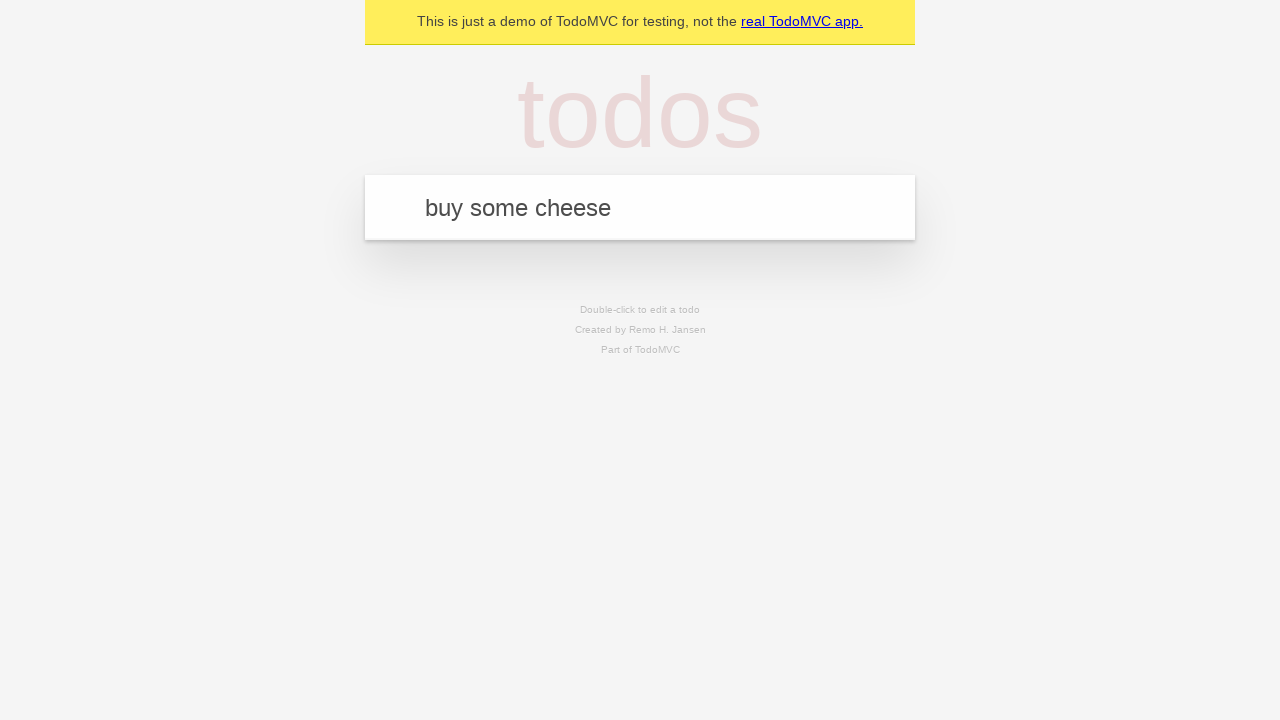

Pressed Enter to create todo 'buy some cheese' on internal:attr=[placeholder="What needs to be done?"i]
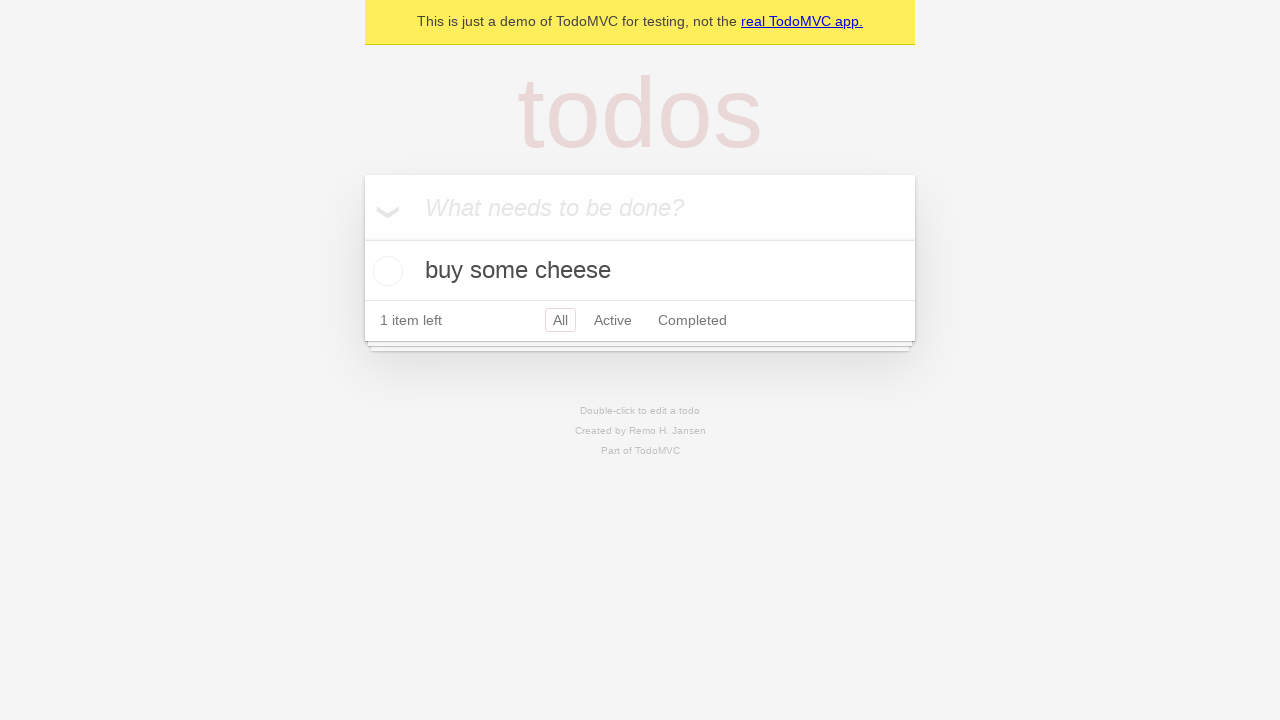

Filled new todo field with 'feed the cat' on internal:attr=[placeholder="What needs to be done?"i]
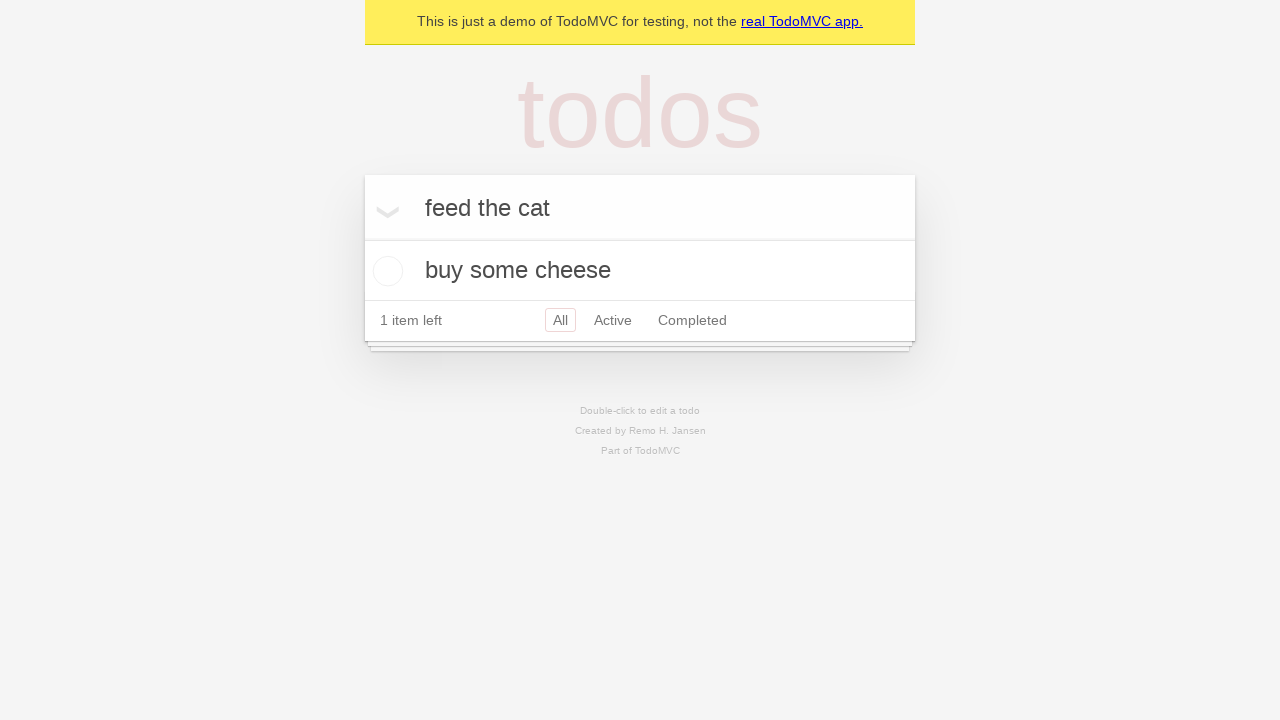

Pressed Enter to create todo 'feed the cat' on internal:attr=[placeholder="What needs to be done?"i]
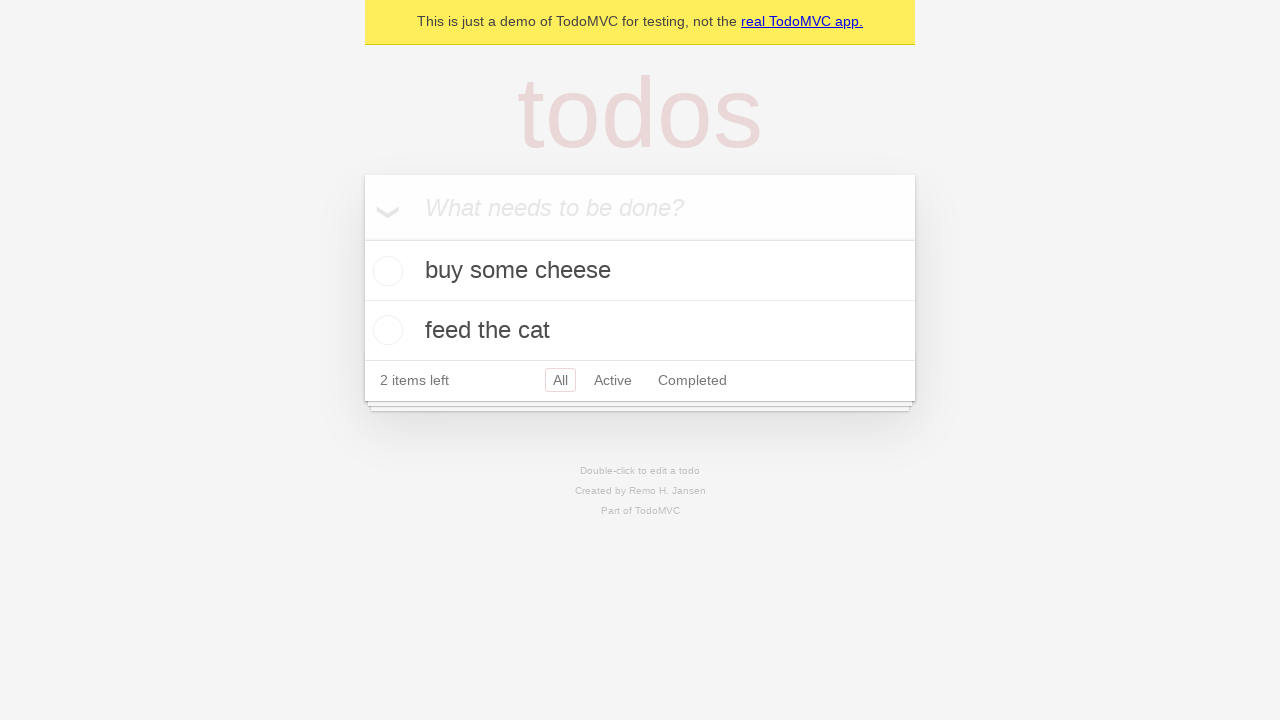

Filled new todo field with 'book a doctors appointment' on internal:attr=[placeholder="What needs to be done?"i]
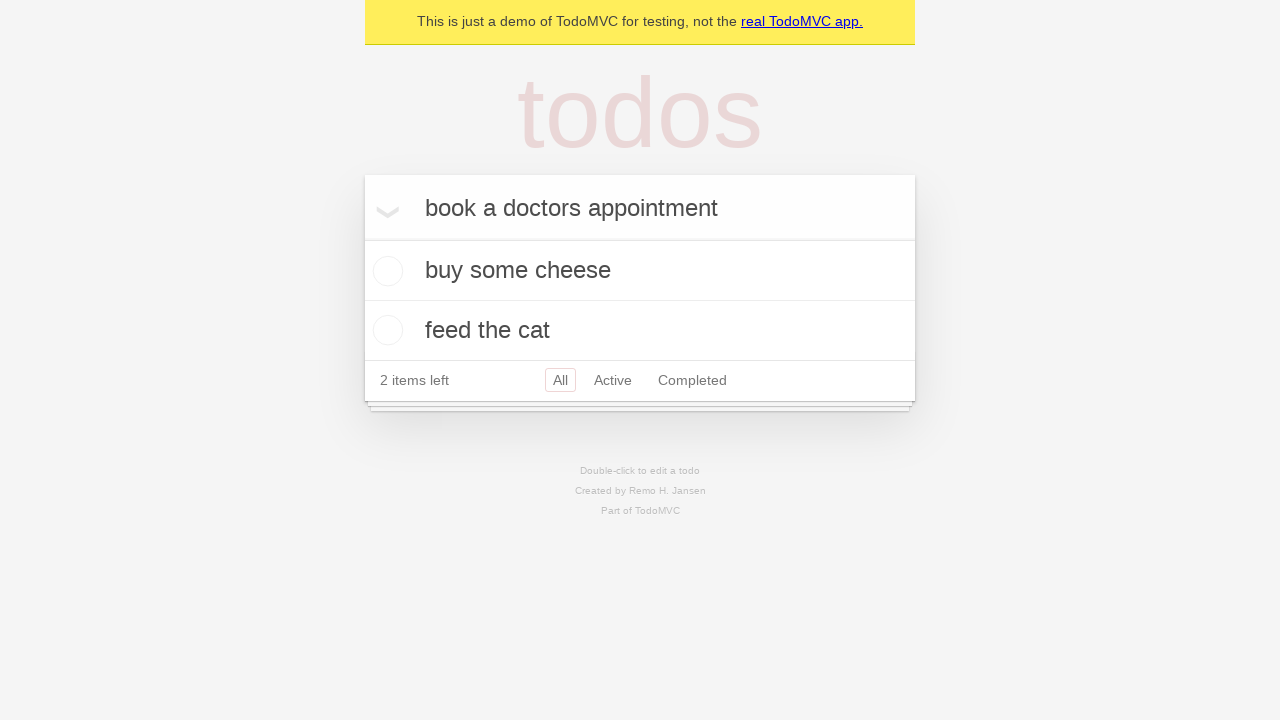

Pressed Enter to create todo 'book a doctors appointment' on internal:attr=[placeholder="What needs to be done?"i]
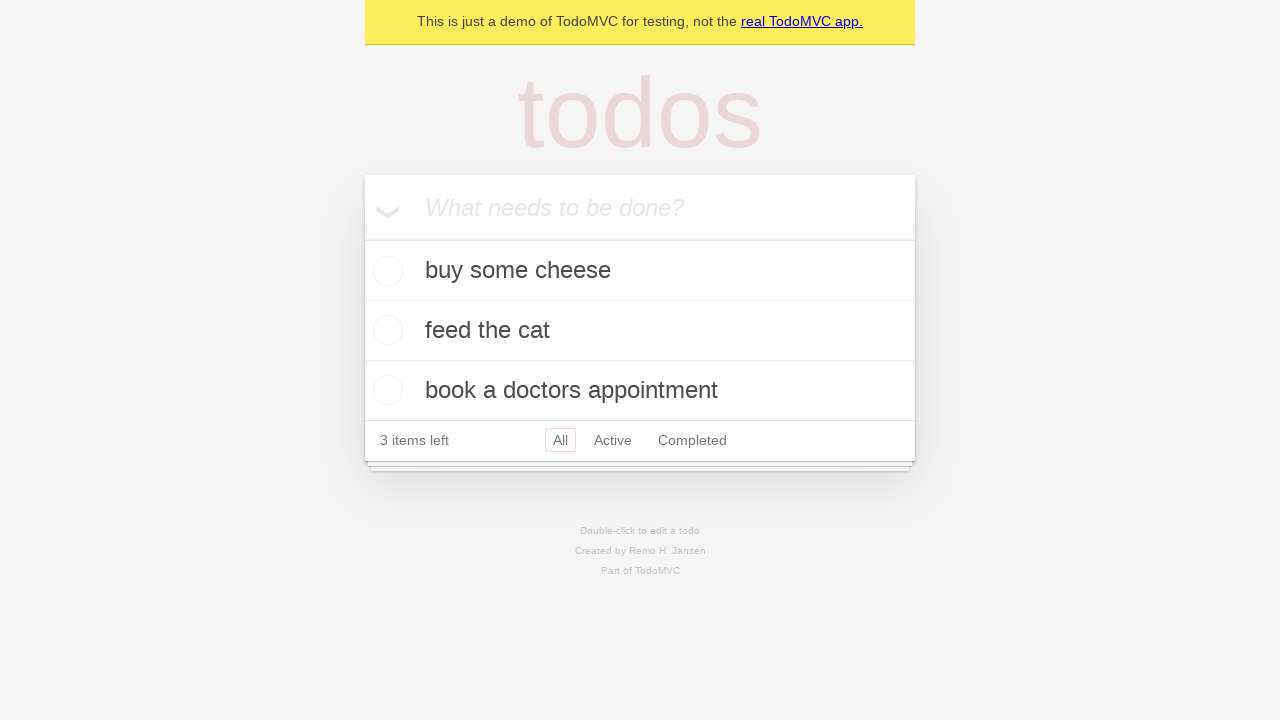

Double-clicked second todo item to enter edit mode at (640, 331) on internal:testid=[data-testid="todo-item"s] >> nth=1
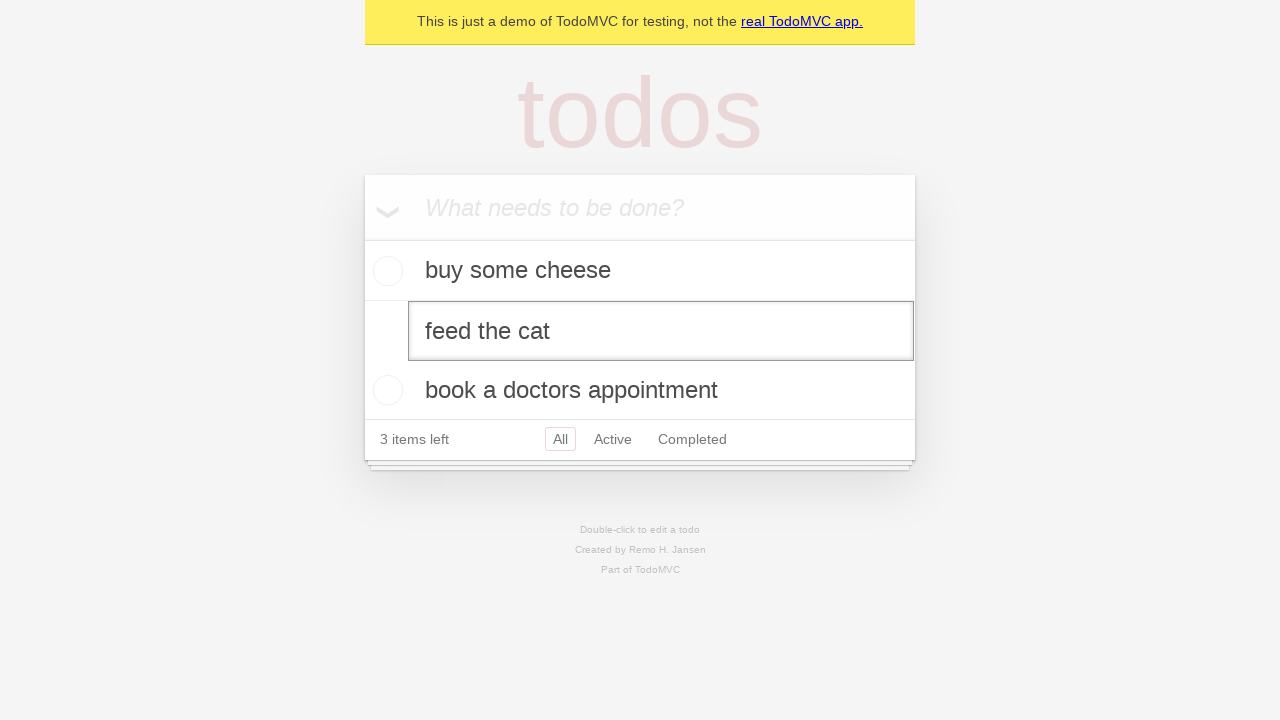

Filled edit textbox with 'buy some sausages' on internal:testid=[data-testid="todo-item"s] >> nth=1 >> internal:role=textbox[nam
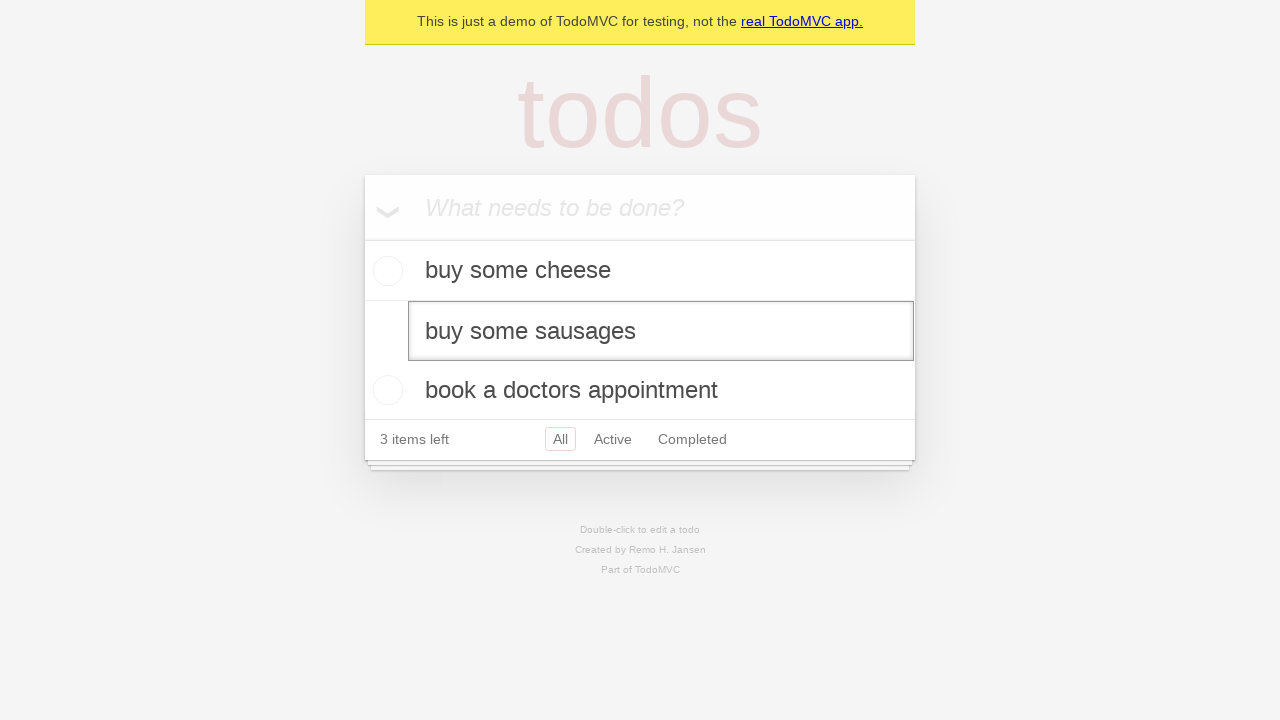

Pressed Enter to confirm todo edit on internal:testid=[data-testid="todo-item"s] >> nth=1 >> internal:role=textbox[nam
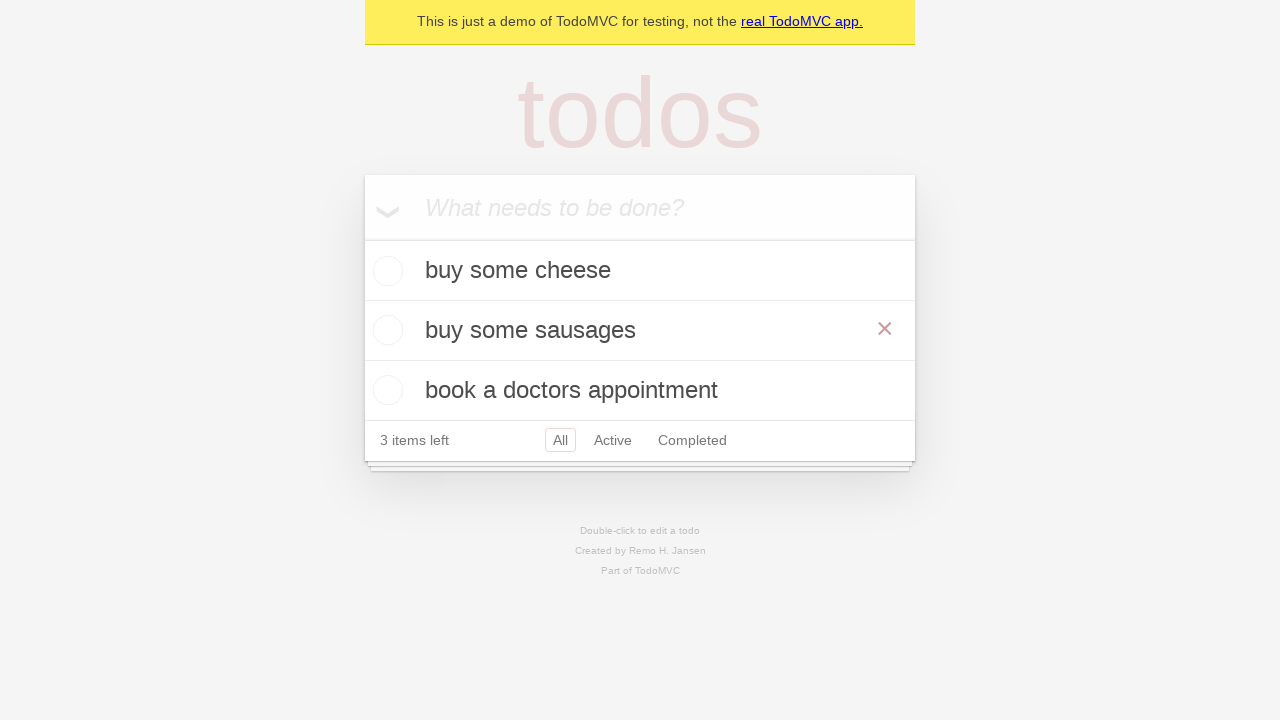

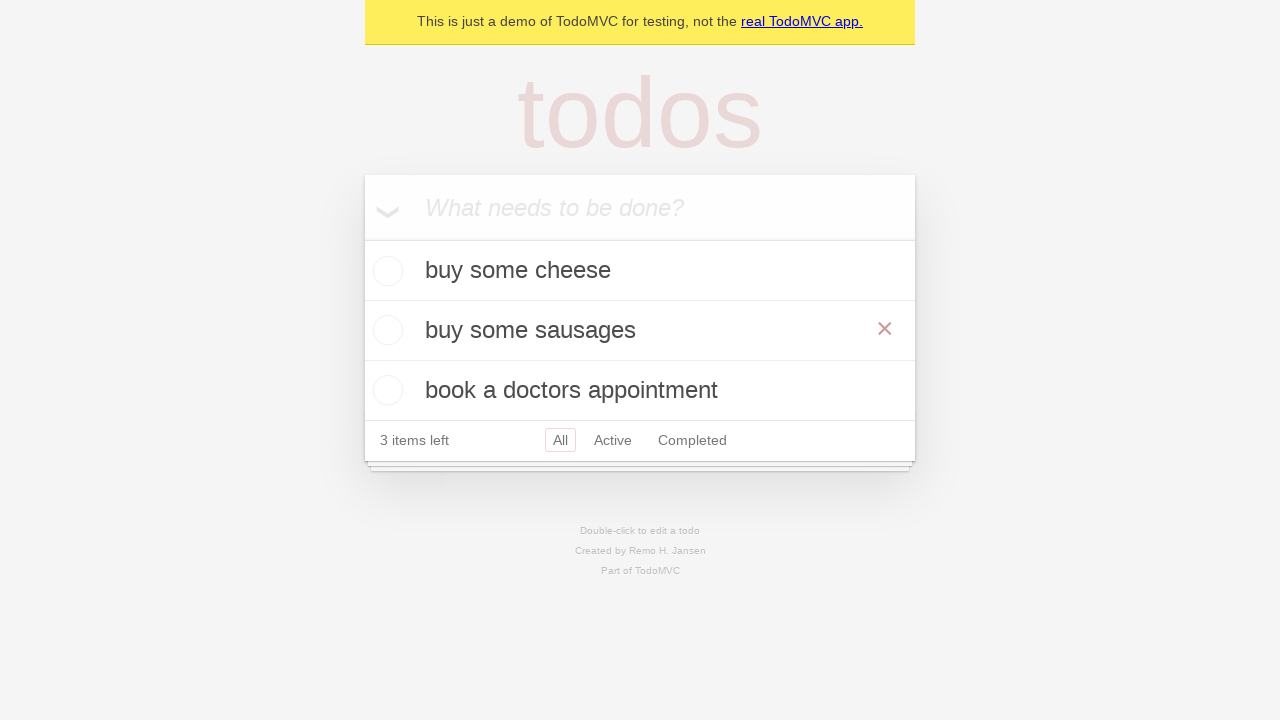